Tests JavaScript prompt dialog by first dismissing it, then entering text and accepting it, verifying the entered text appears in the result.

Starting URL: https://the-internet.herokuapp.com/javascript_alerts

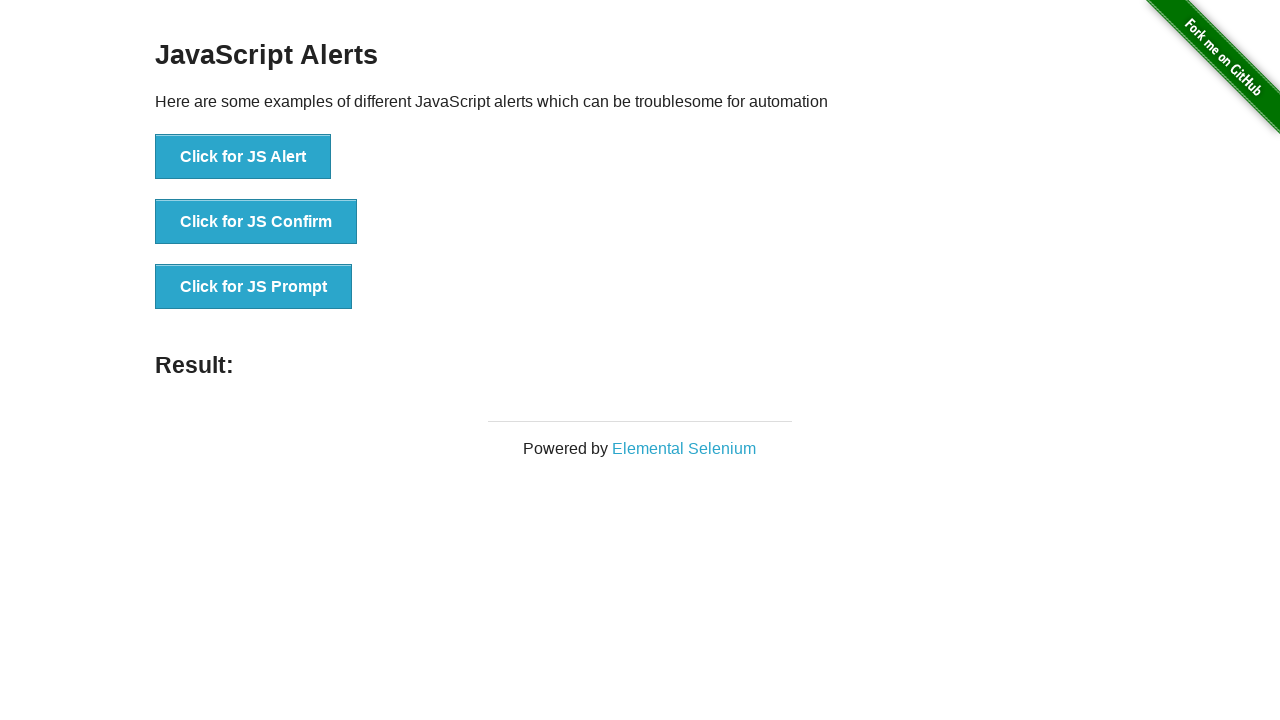

Set up dialog handler to dismiss the prompt
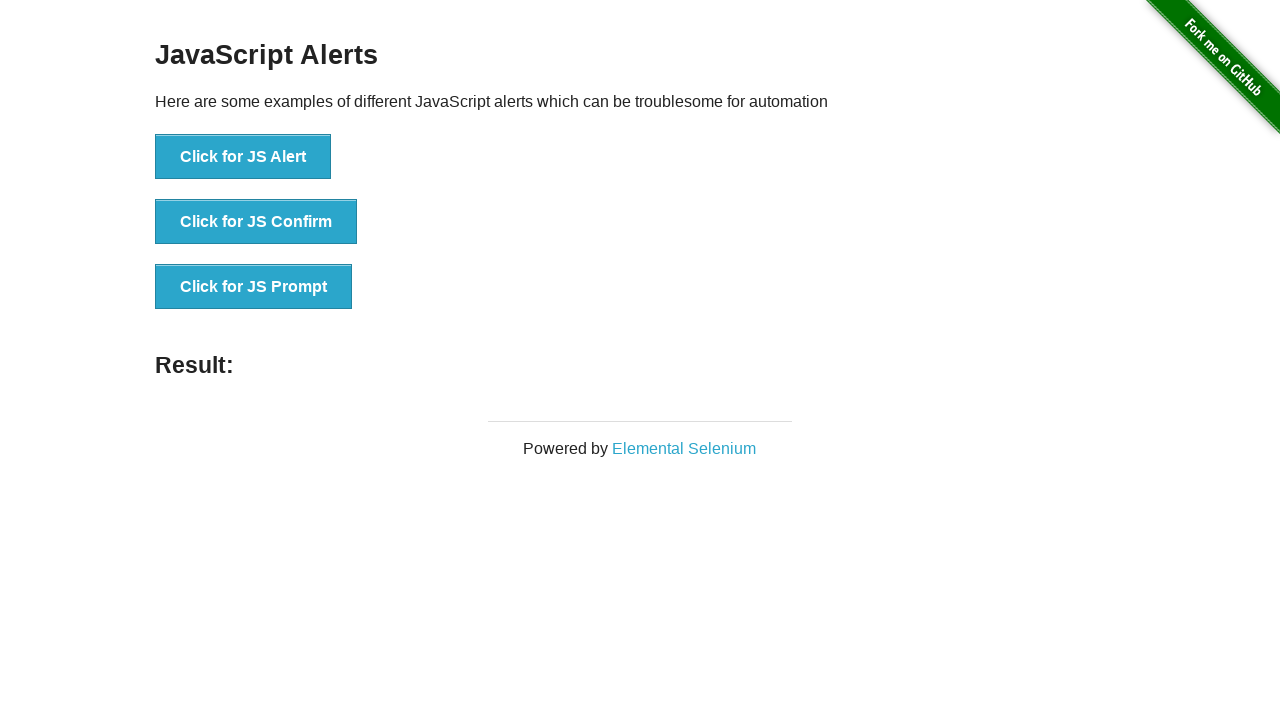

Clicked button to trigger JS prompt dialog at (254, 287) on xpath=//button[@onclick='jsPrompt()']
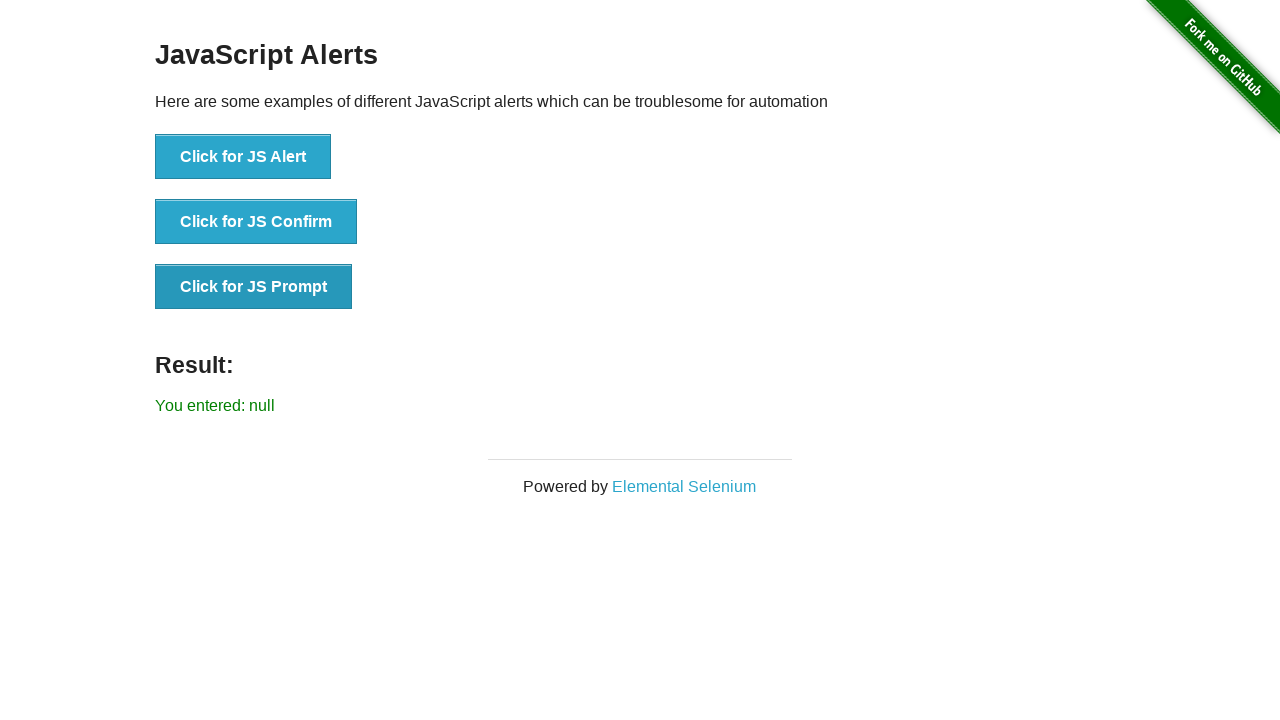

Prompt was dismissed and result shows null
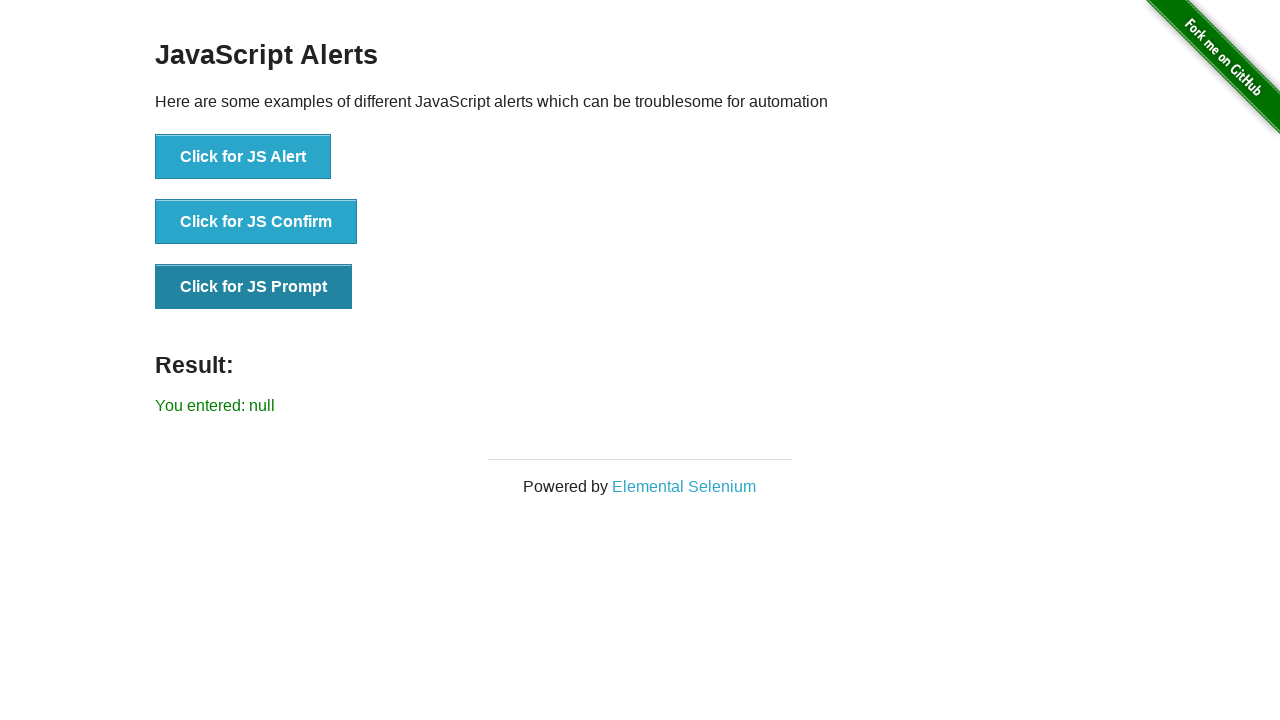

Set up dialog handler to accept prompt with 'Selenium Java'
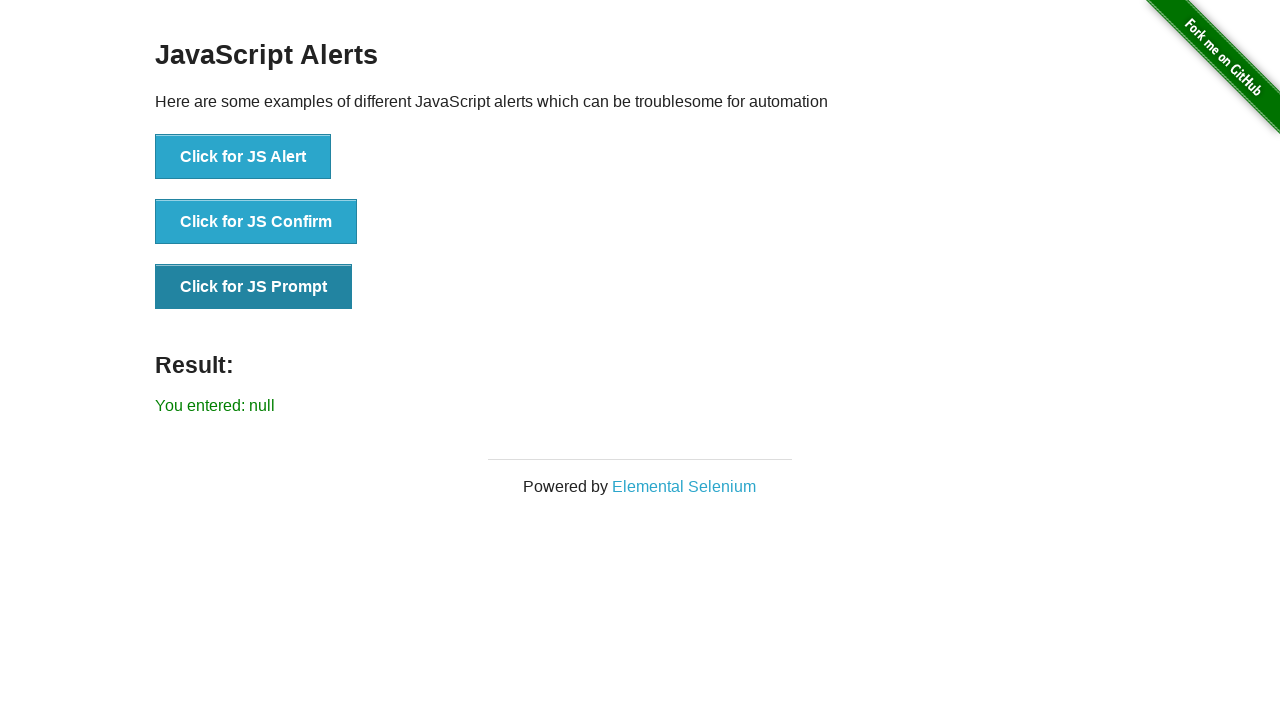

Clicked button to trigger JS prompt dialog again at (254, 287) on xpath=//button[@onclick='jsPrompt()']
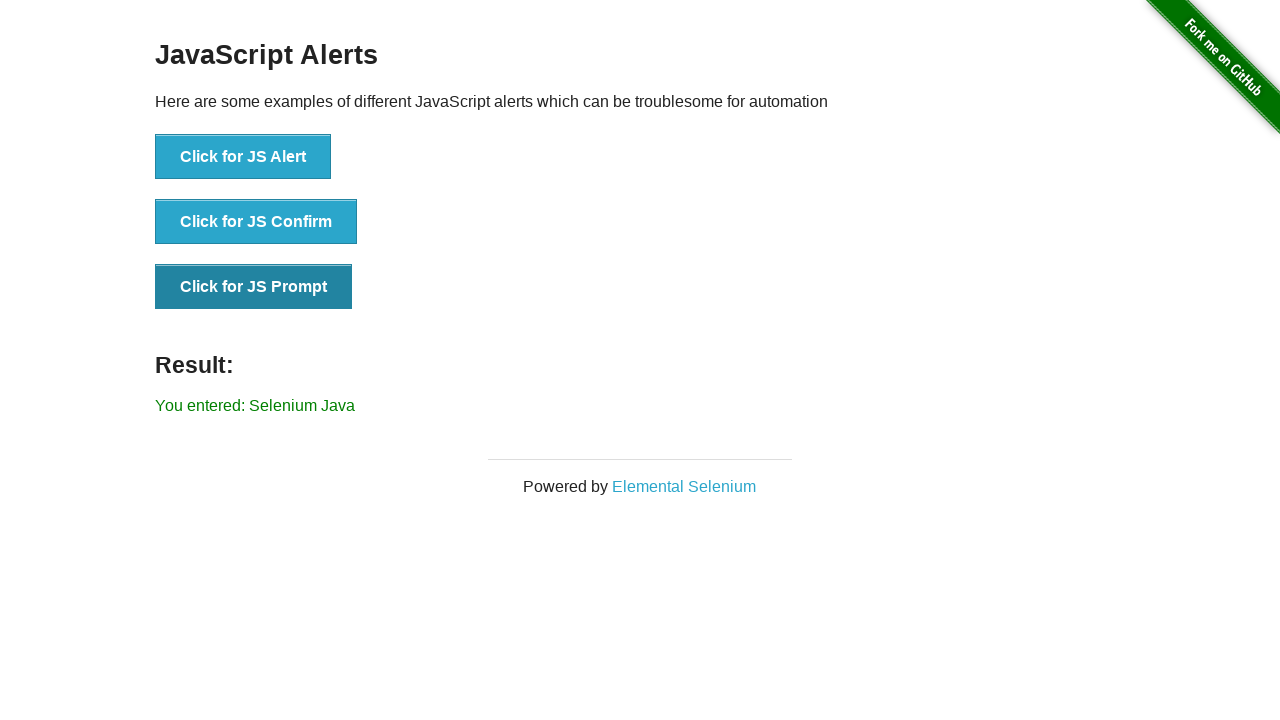

Prompt was accepted and result displays 'Selenium Java'
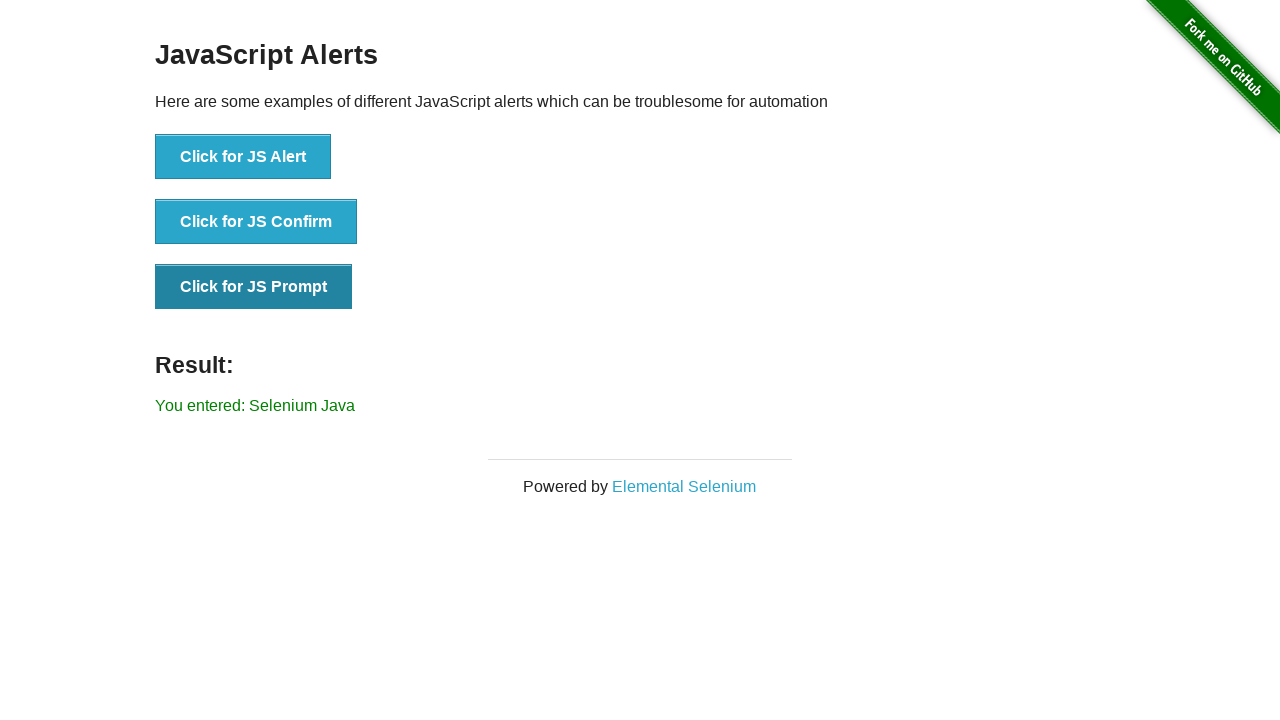

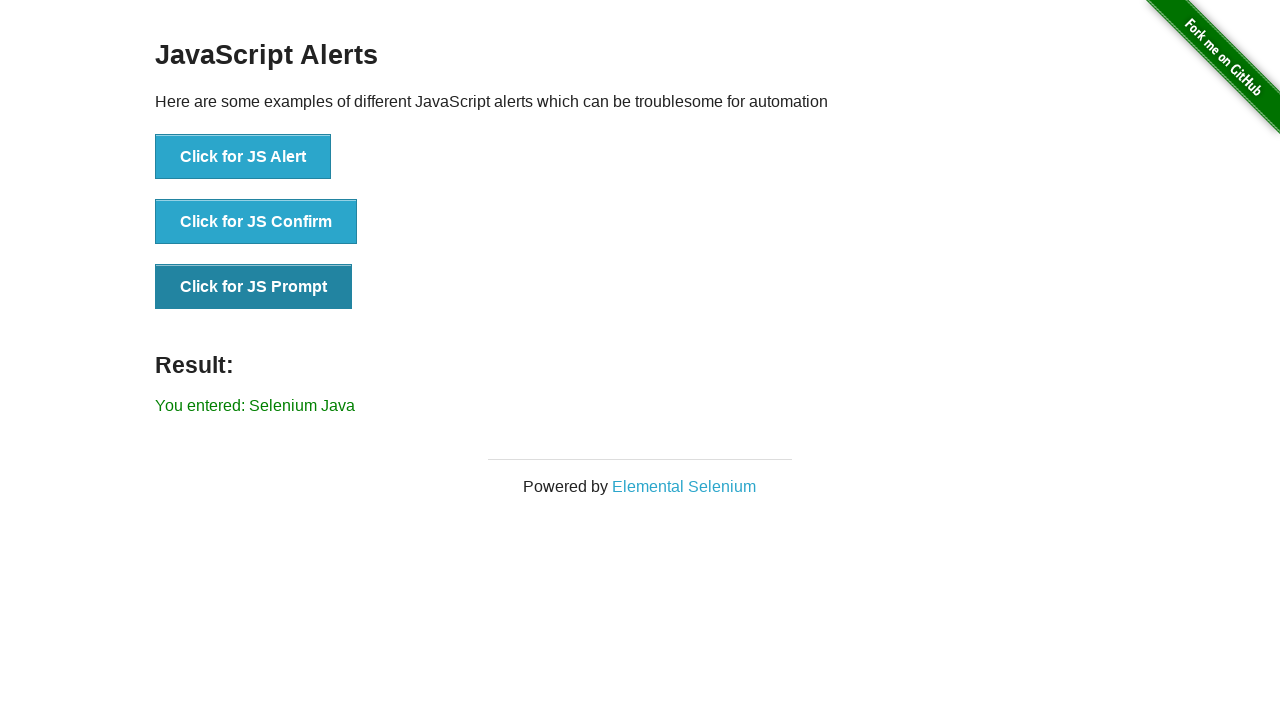